Tests the SpiceJet airline website by checking the state of trip type radio buttons (one-way vs round-trip) and verifying return date field availability

Starting URL: https://www.spicejet.com/

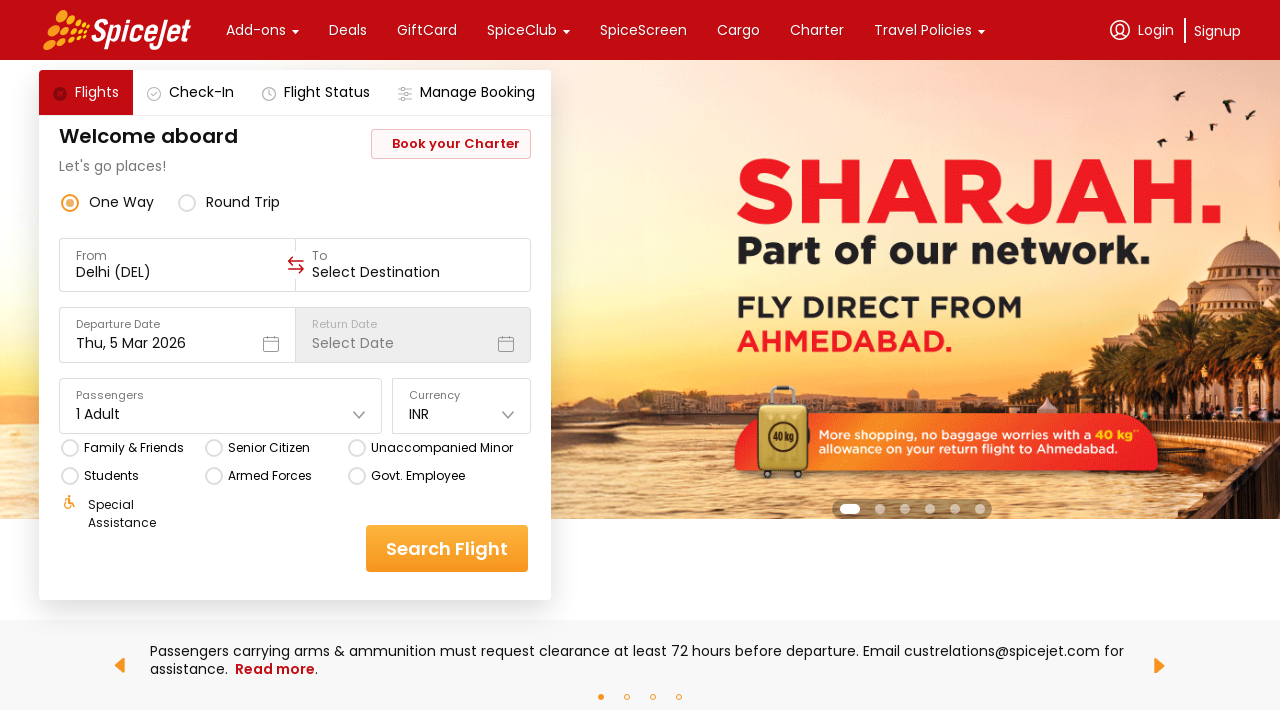

Located one-way trip radio button
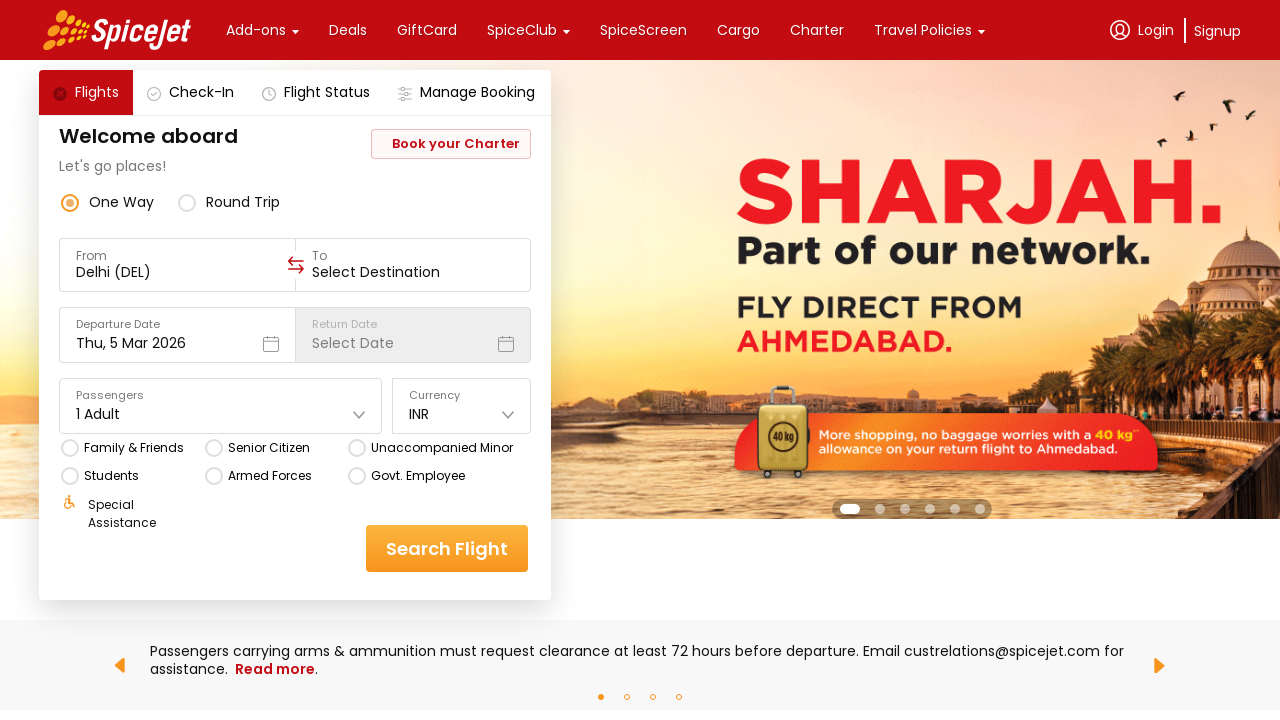

Located round-trip radio button
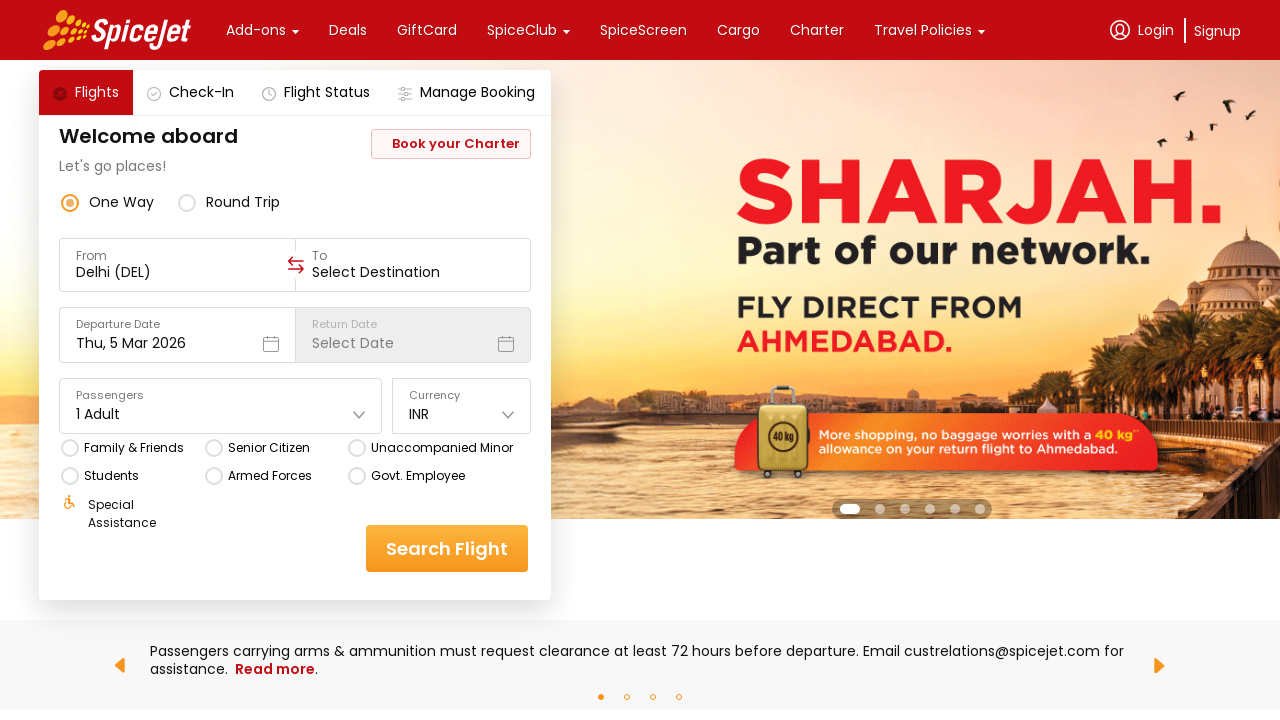

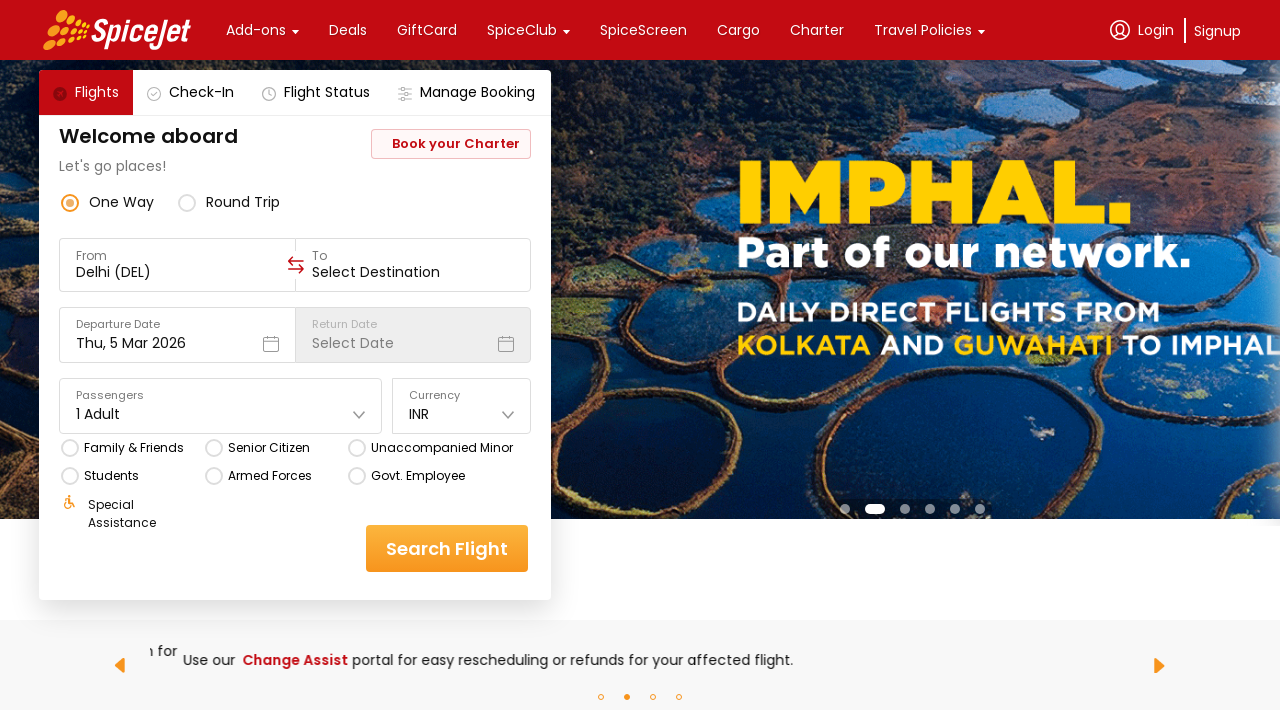